Tests JavaScript prompt dialog by clicking a button, entering text in the prompt, accepting it, and verifying the entered name appears in the result

Starting URL: https://the-internet.herokuapp.com/javascript_alerts

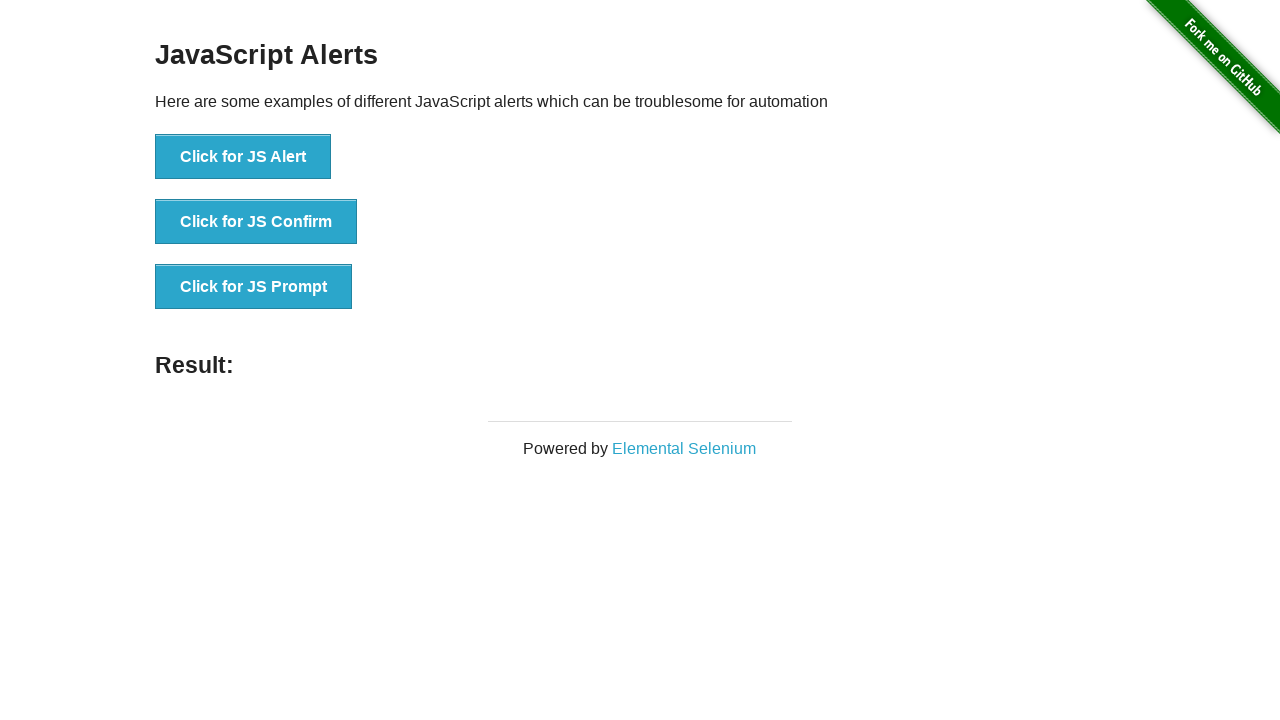

Set up dialog handler to accept prompt with 'Marcus Wellington'
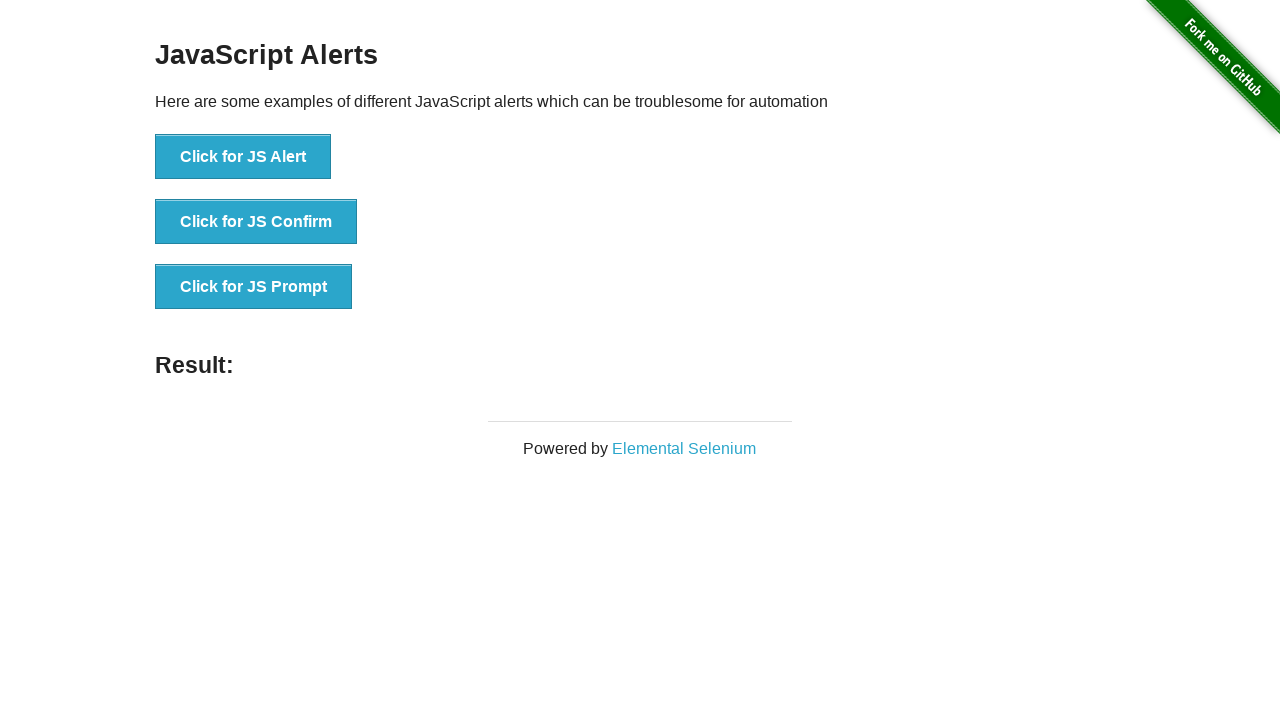

Clicked button to trigger JavaScript prompt dialog at (254, 287) on button[onclick='jsPrompt()']
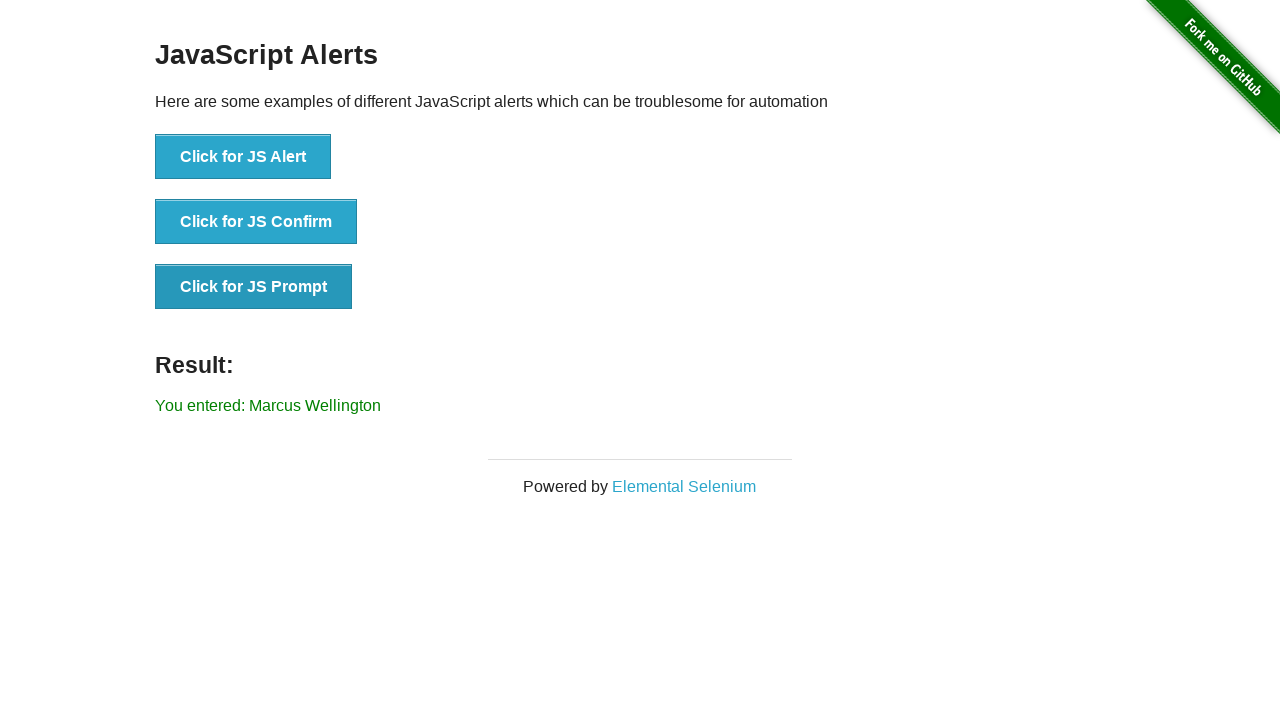

Waited for result element to appear
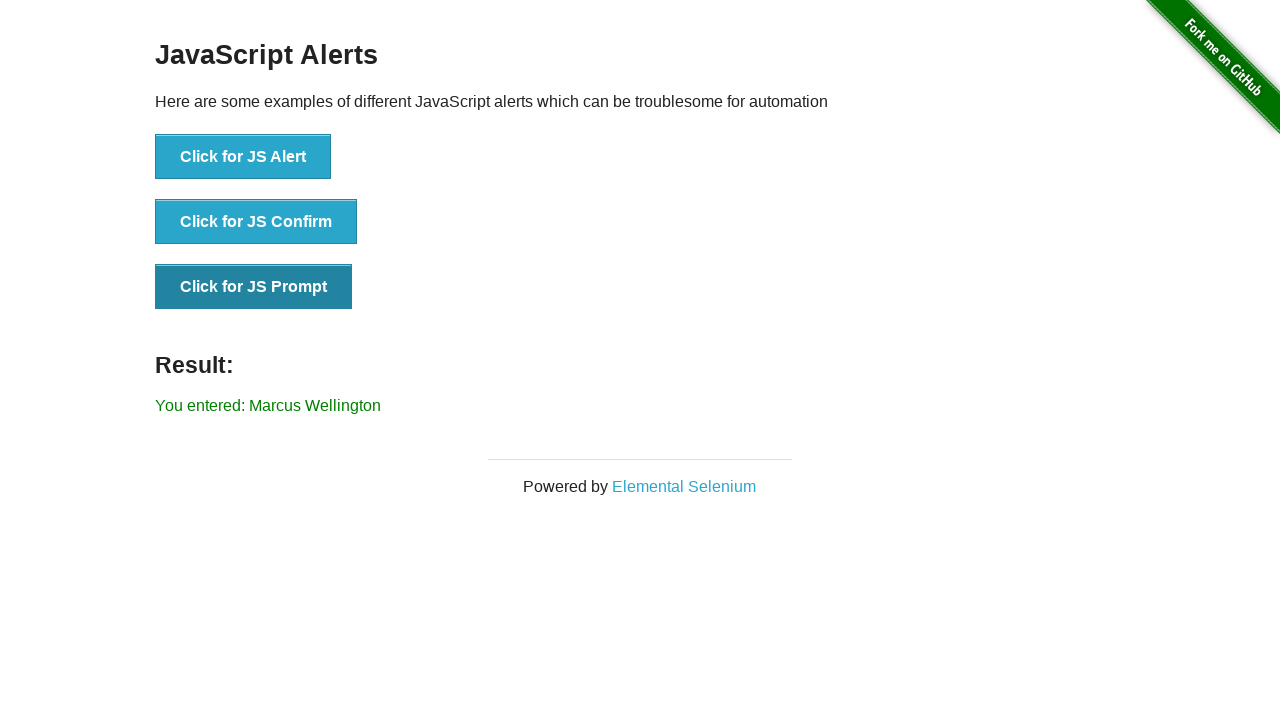

Retrieved result text content
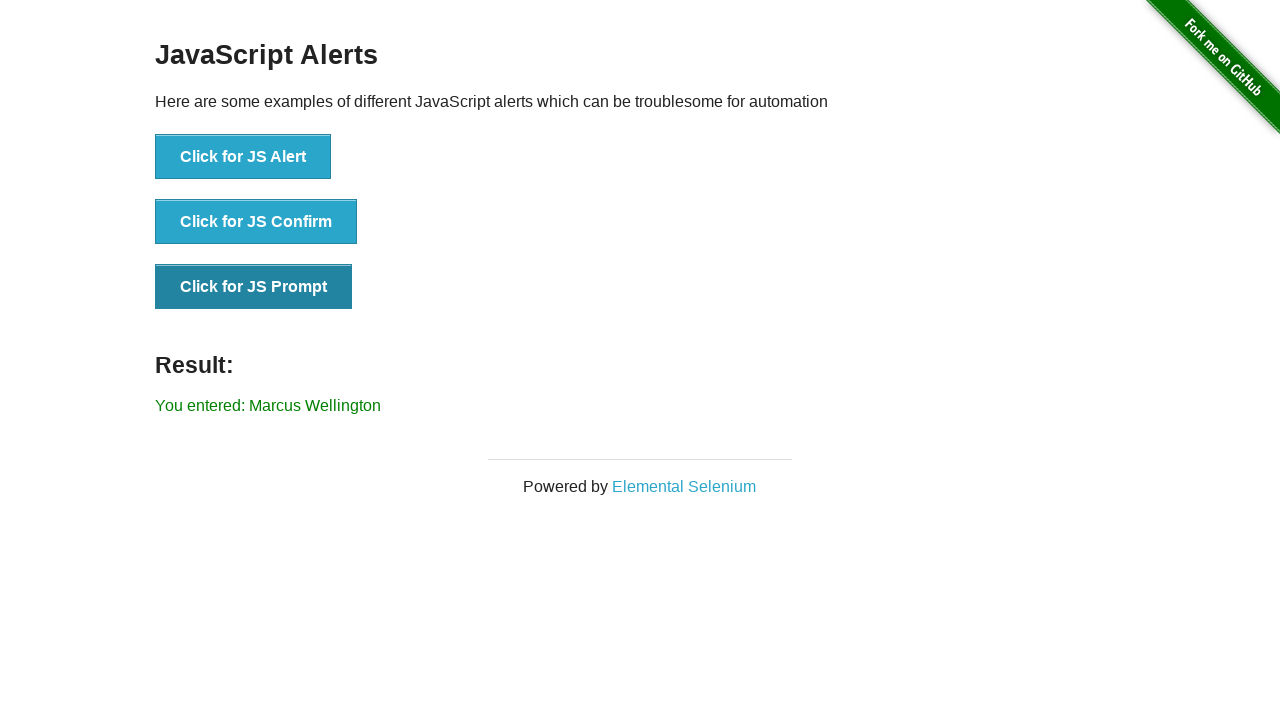

Verified 'Marcus Wellington' appears in result text
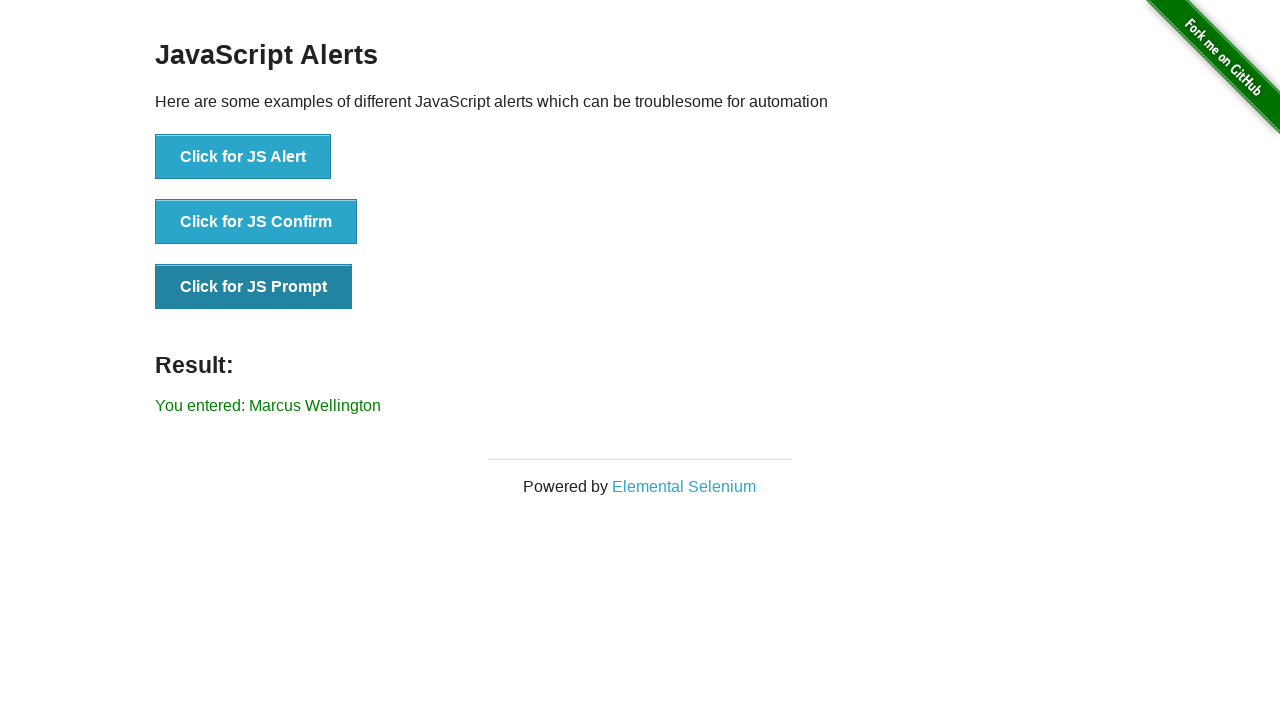

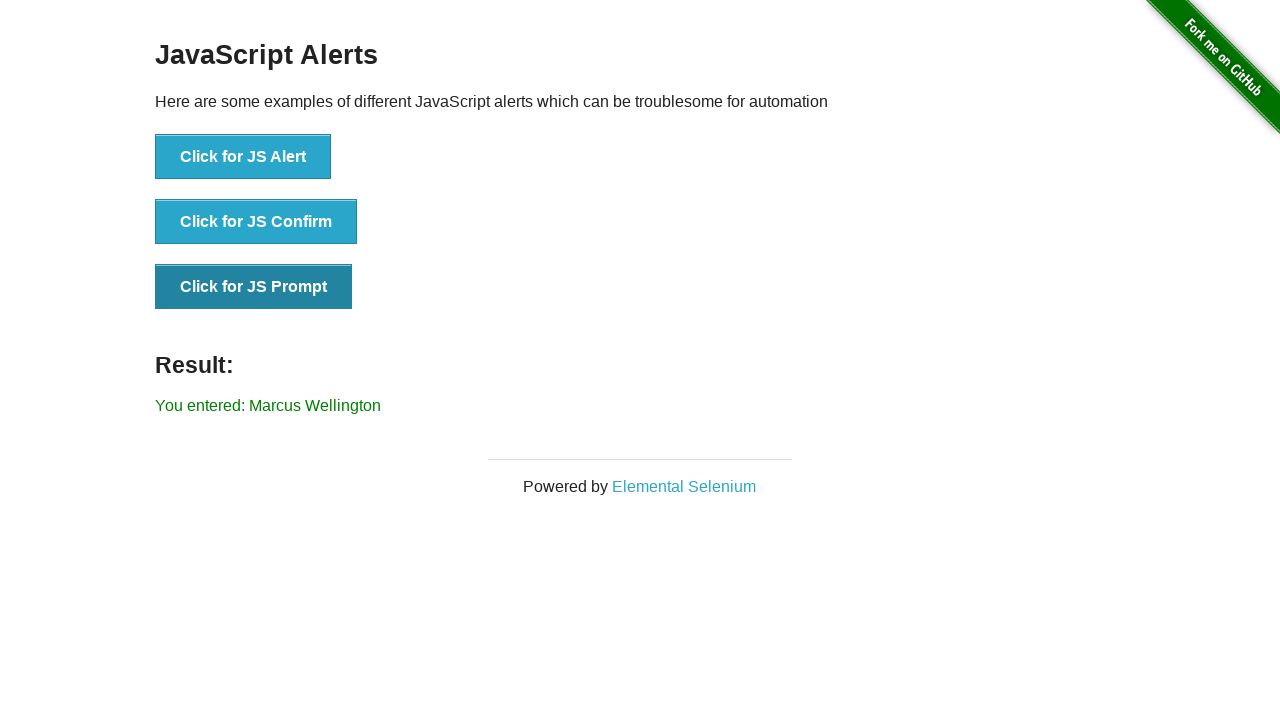